Navigates to a website, waits for a CSDN link to appear, retrieves its href attribute, and clicks on the link

Starting URL: https://huilansame.github.io

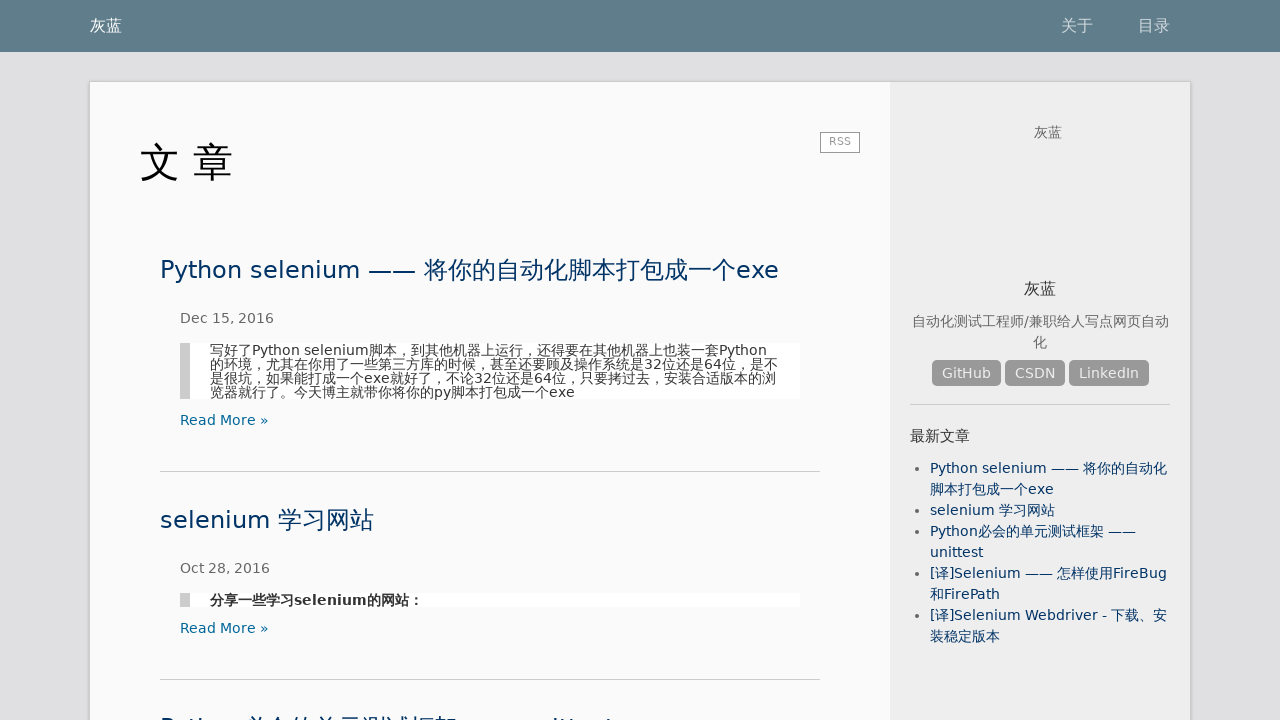

Navigated to https://huilansame.github.io
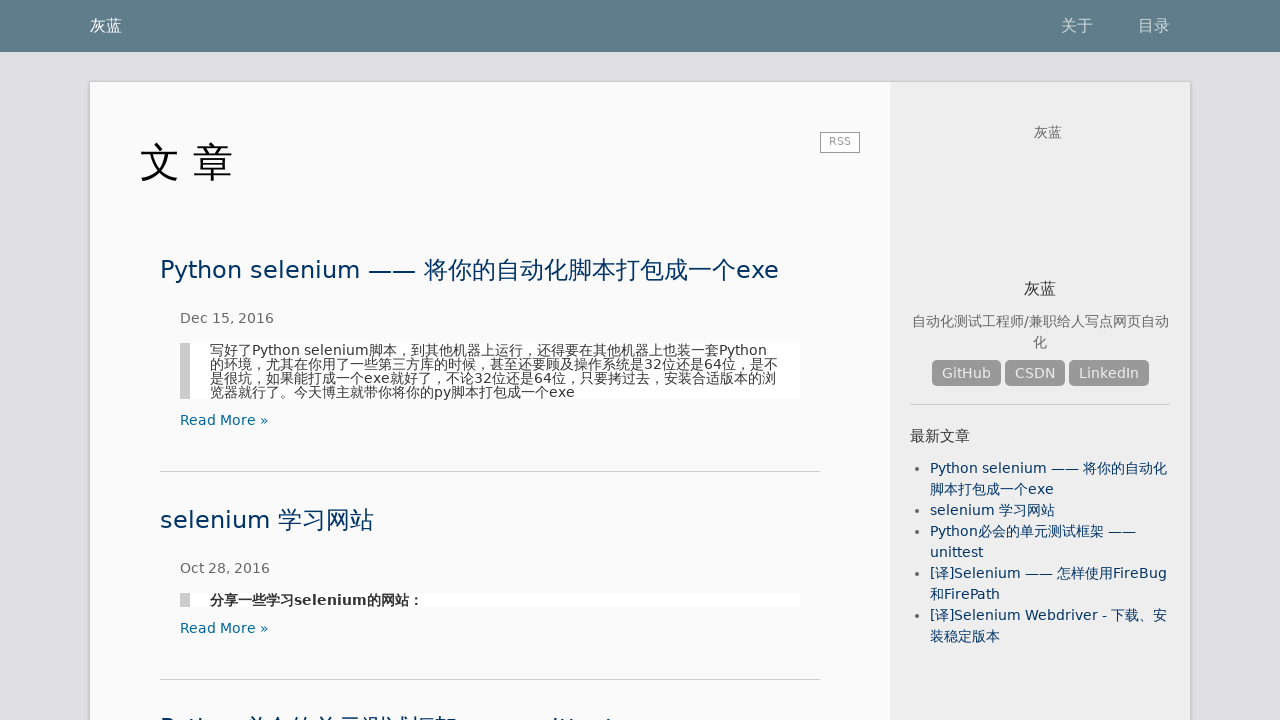

Waited for CSDN link to appear on page
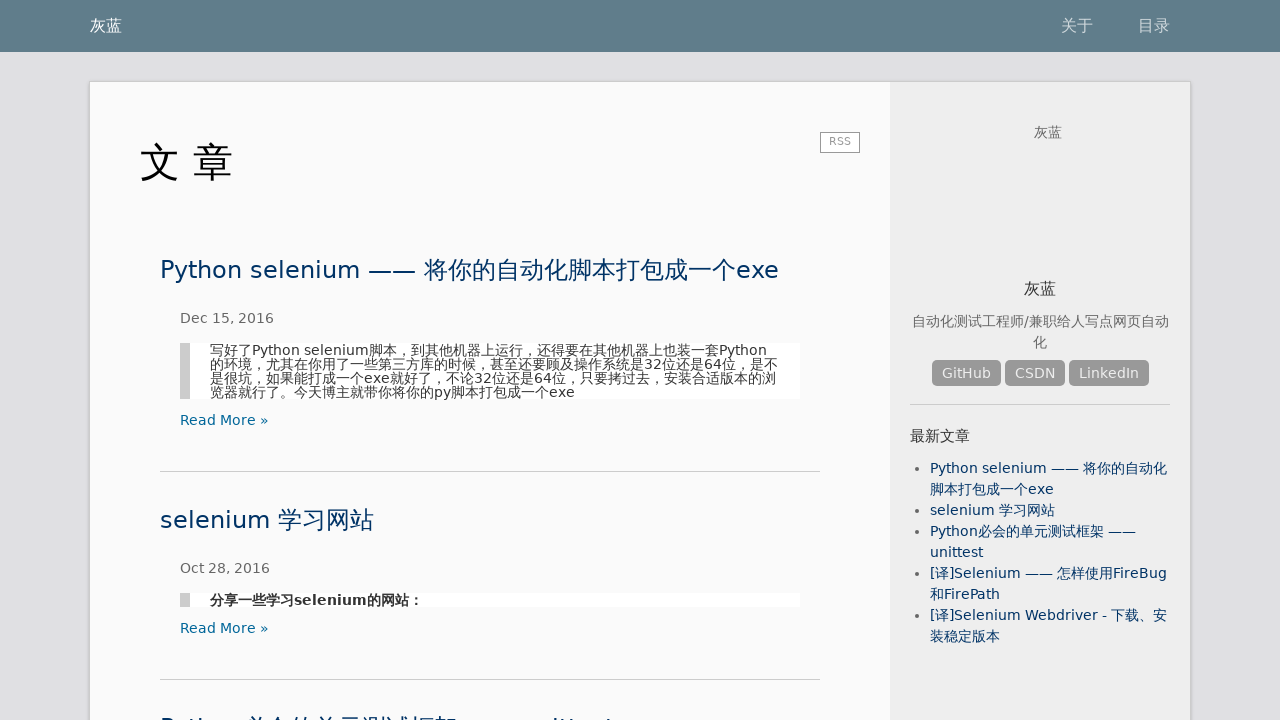

Retrieved CSDN link href: http://blog.csdn.net/huilan_same
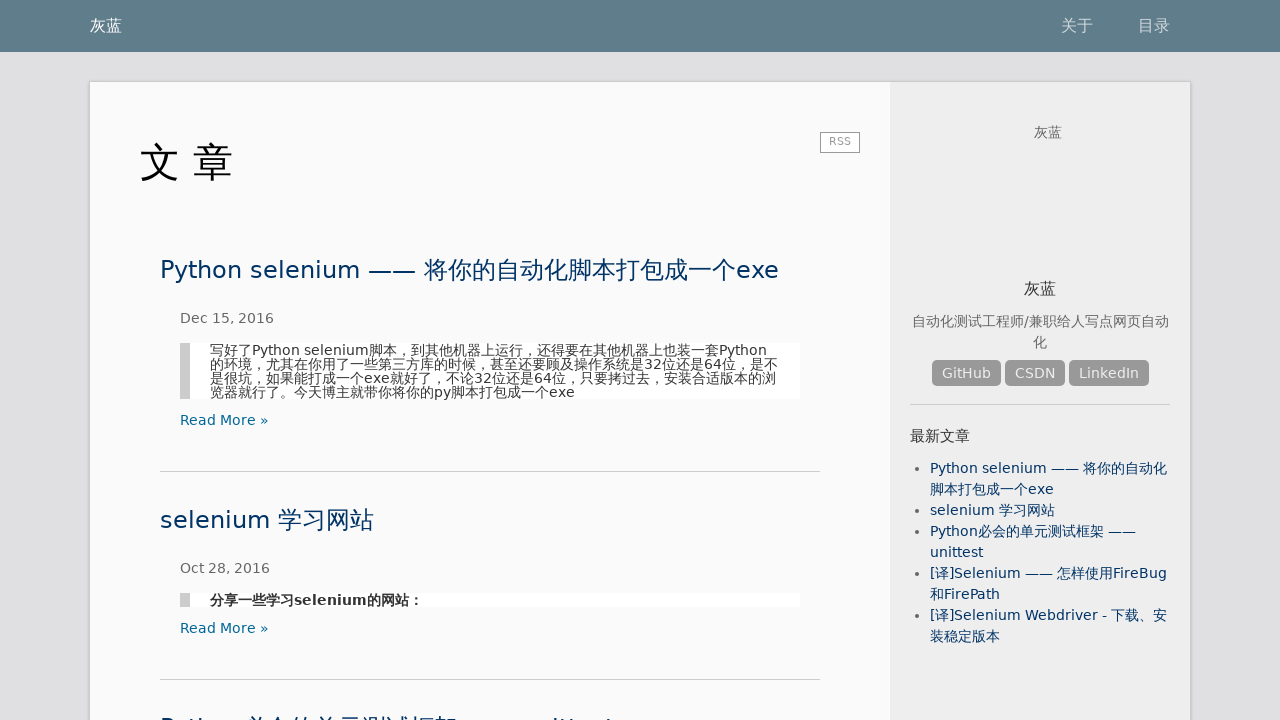

Clicked on the CSDN link at (1034, 373) on a:has-text('CSDN')
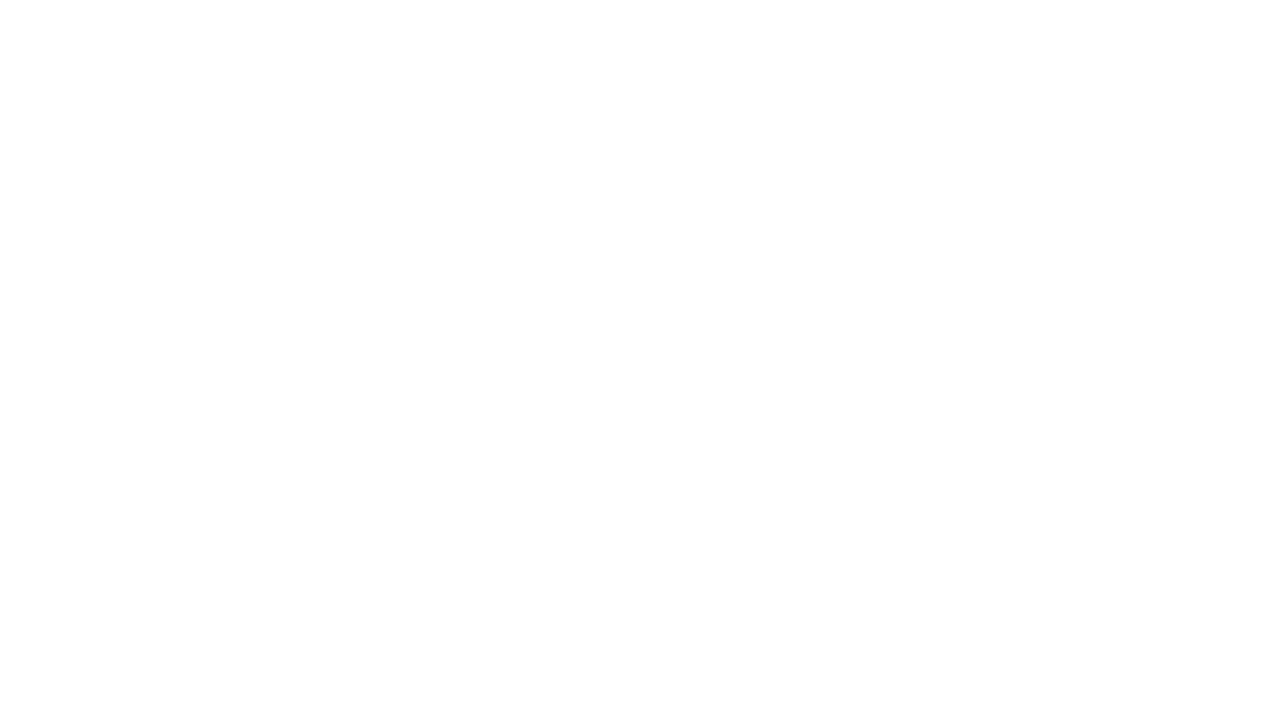

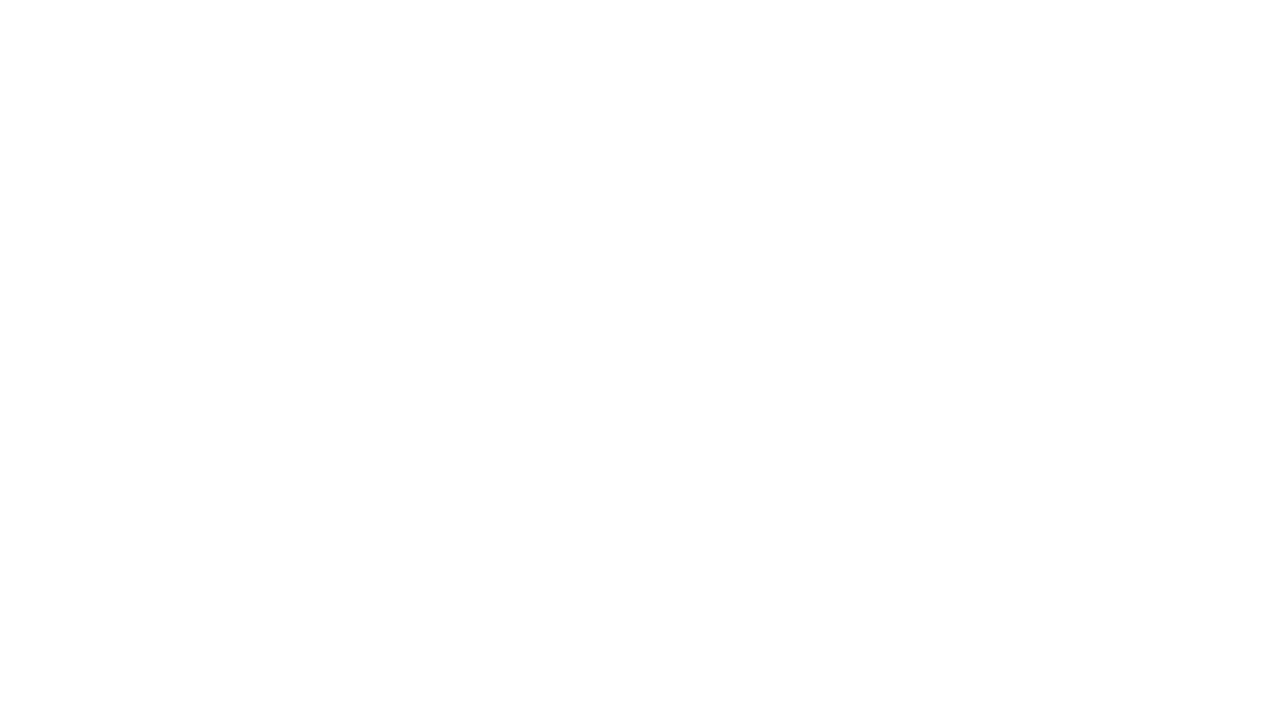